Tests window handling functionality by opening a new window, switching between windows, and retrieving text from both parent and child windows

Starting URL: https://the-internet.herokuapp.com/

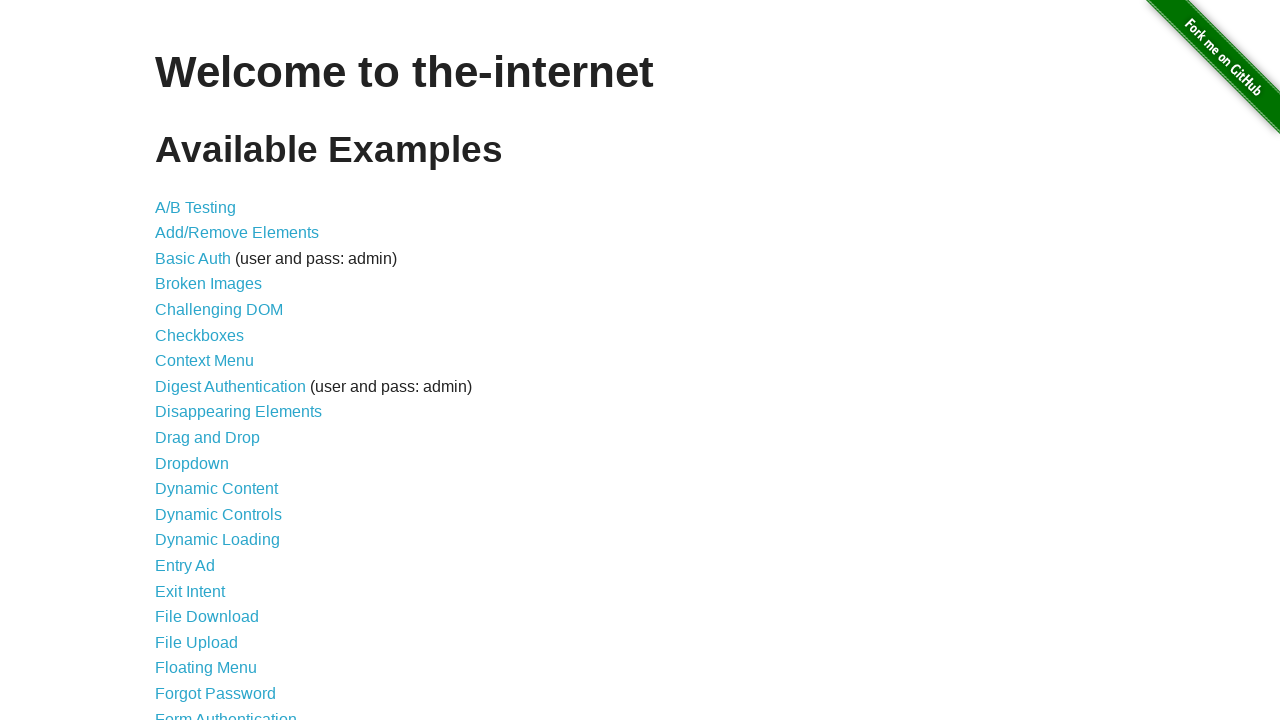

Clicked on Multiple Windows link at (218, 369) on a[href*='/windows']
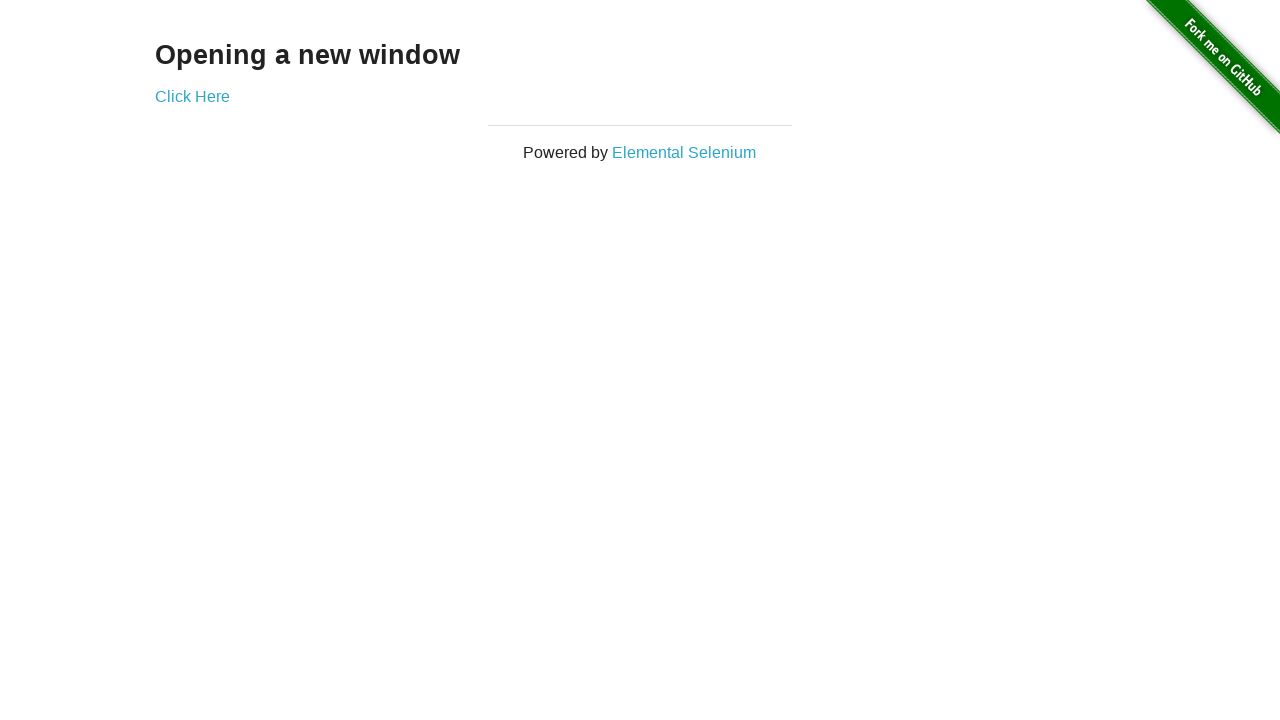

Waited for 'Click Here' link to open new window
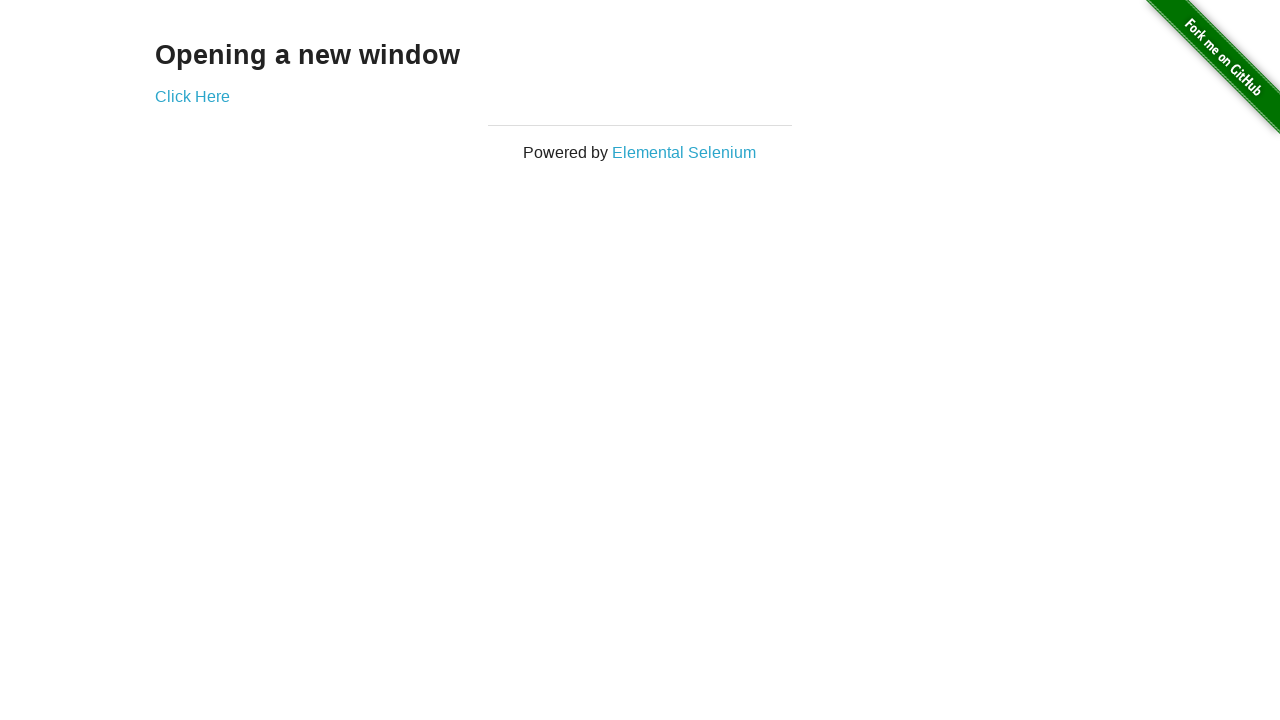

Clicked link to open new window at (192, 96) on a[href*='/windows/new']
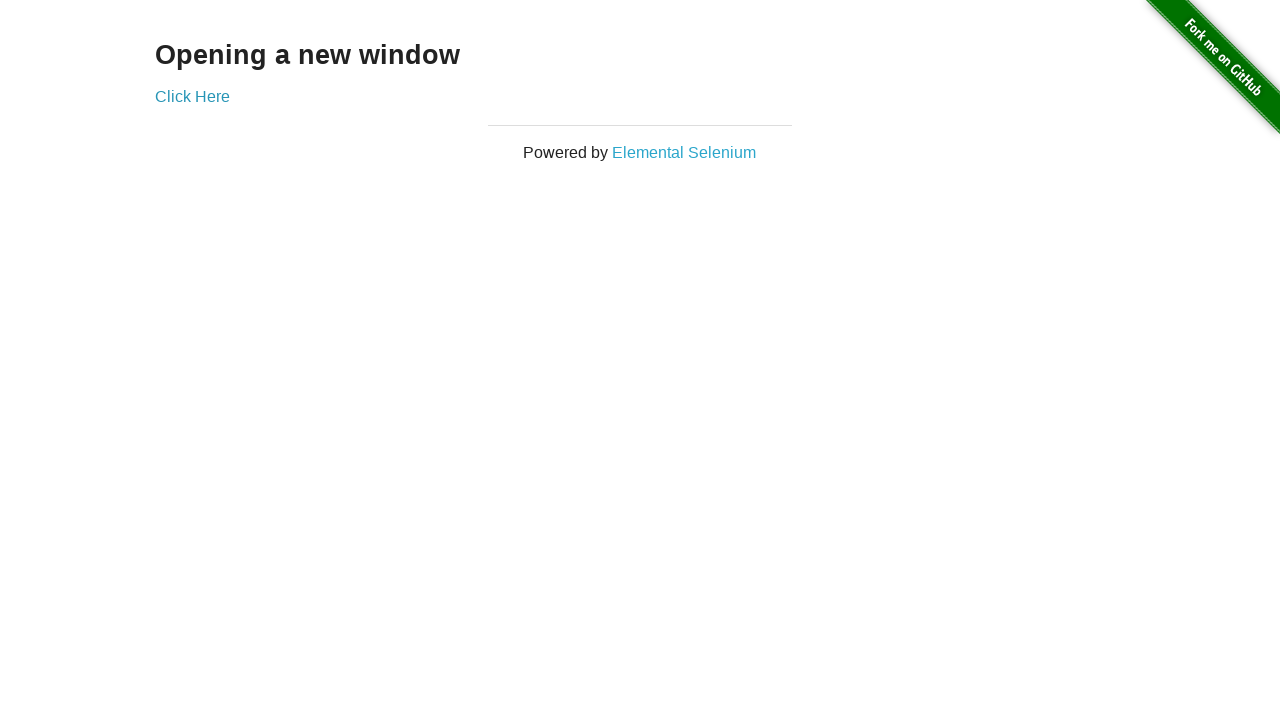

New window/tab loaded
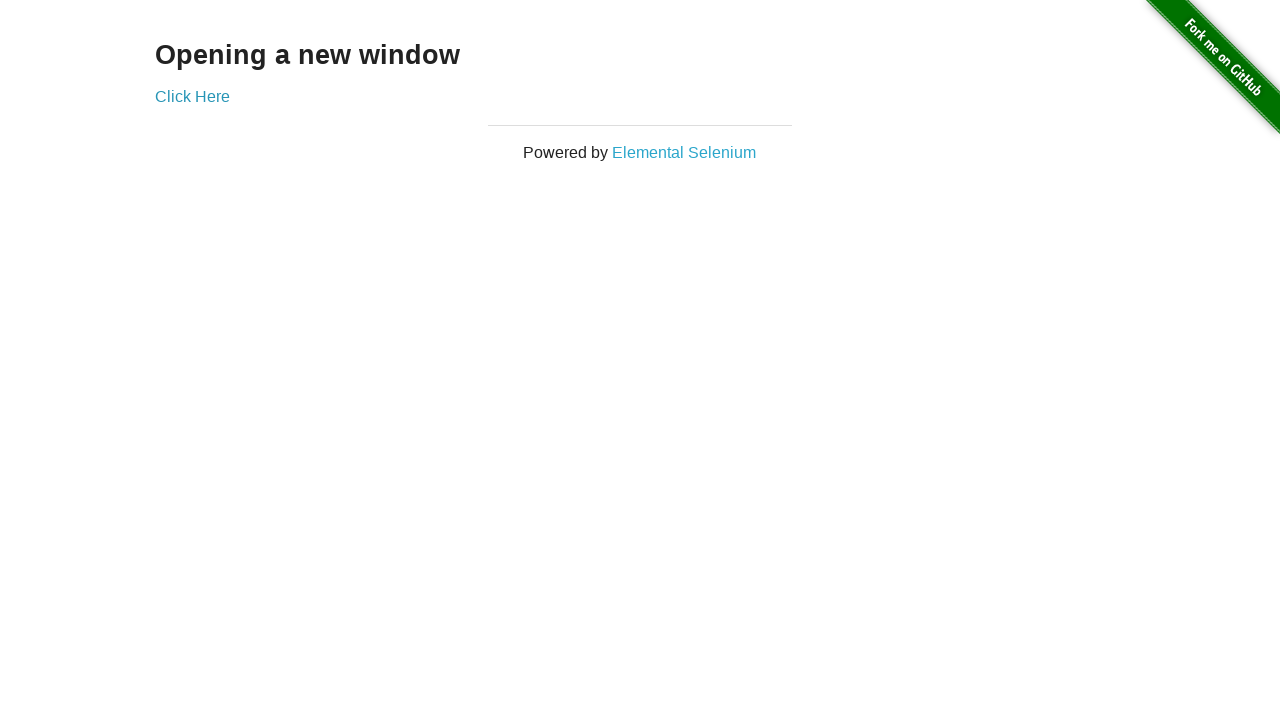

Retrieved text from child window: 'New Window'
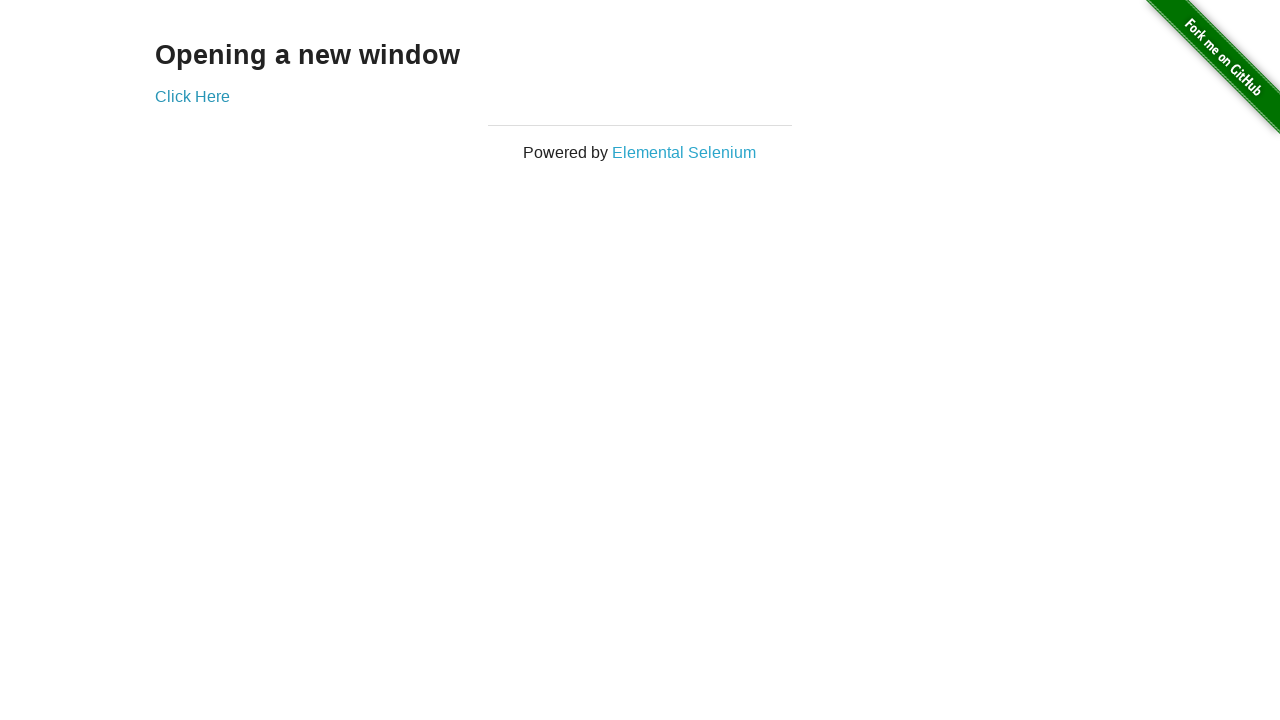

Retrieved text from parent window: 'Opening a new window'
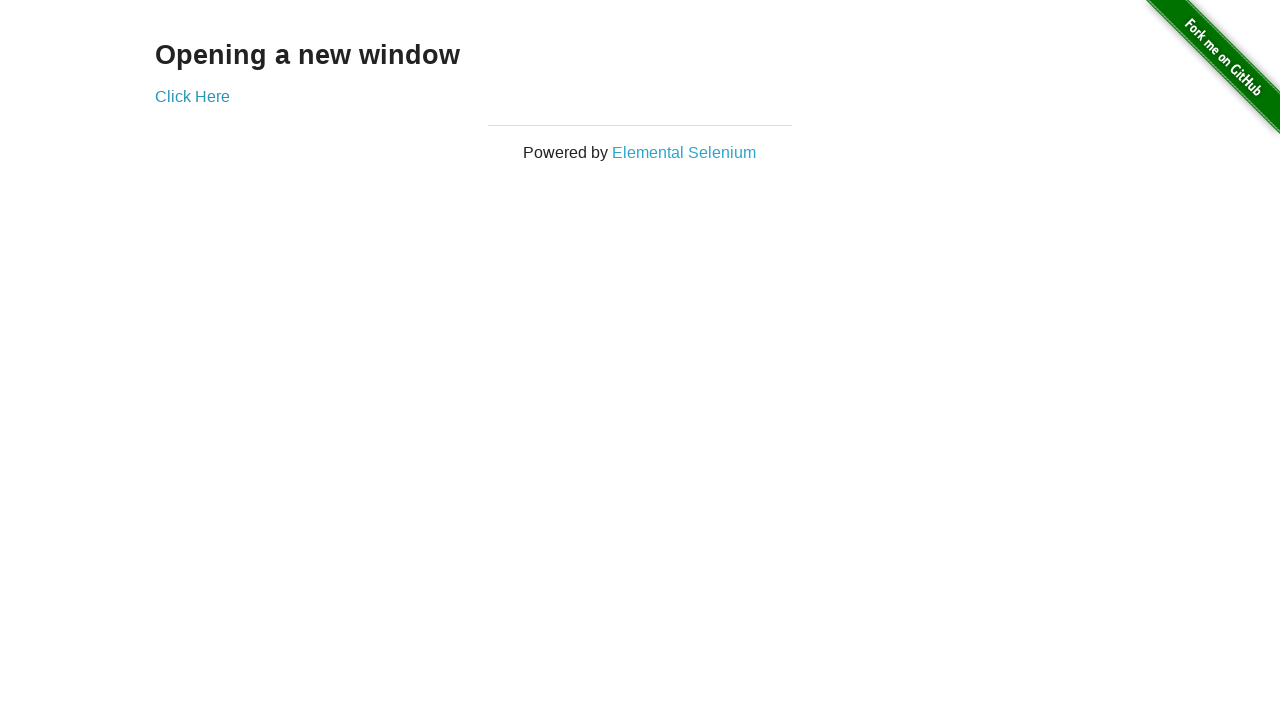

Closed child window
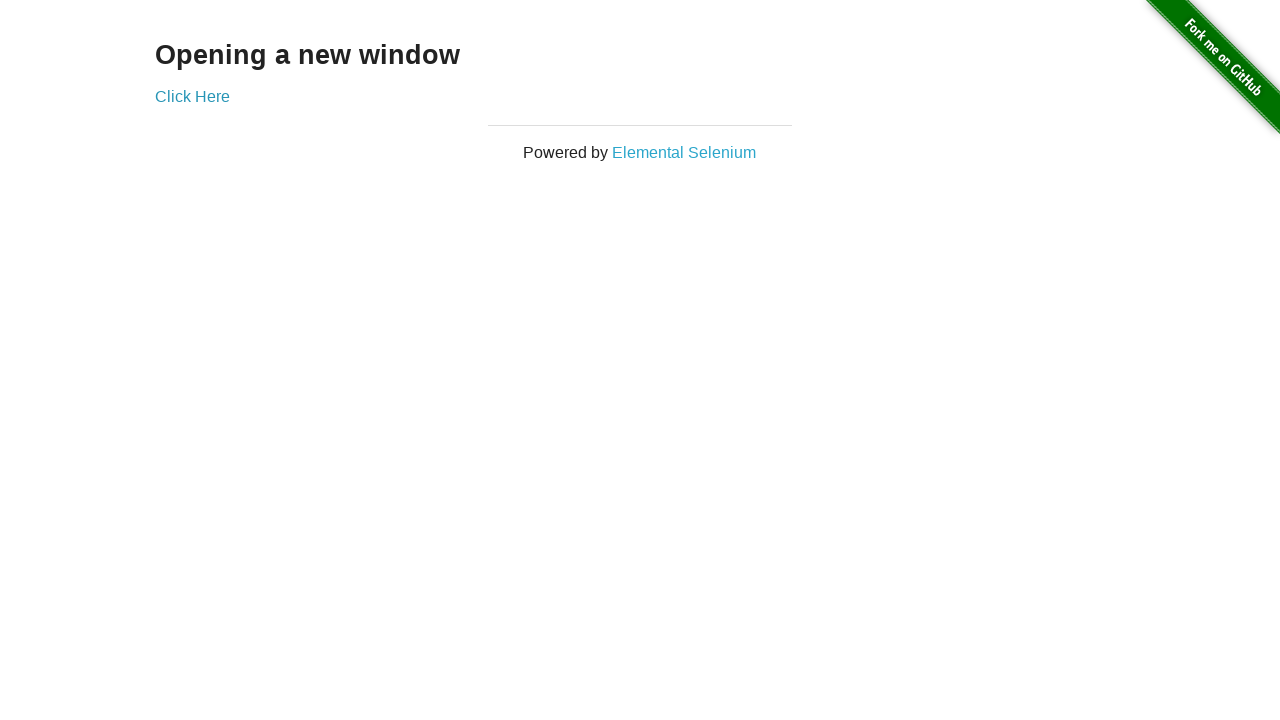

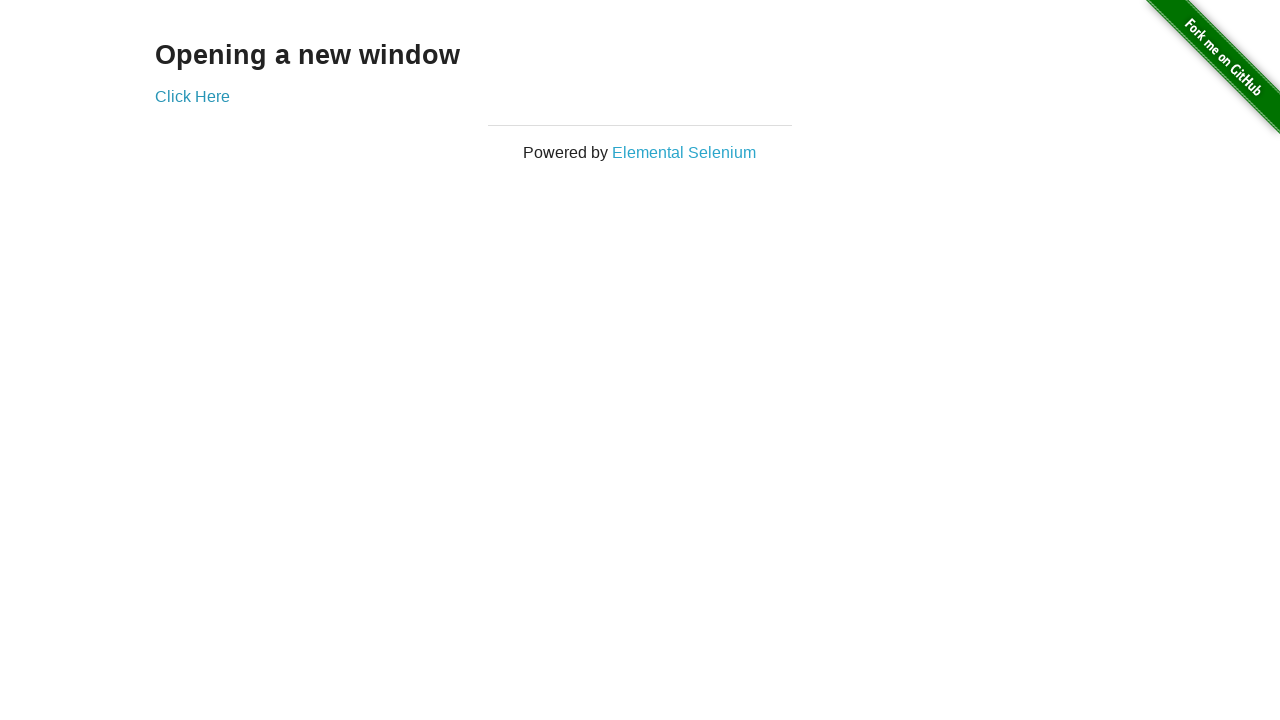